Tests that the complete all checkbox updates state when individual items are completed or cleared

Starting URL: https://demo.playwright.dev/todomvc

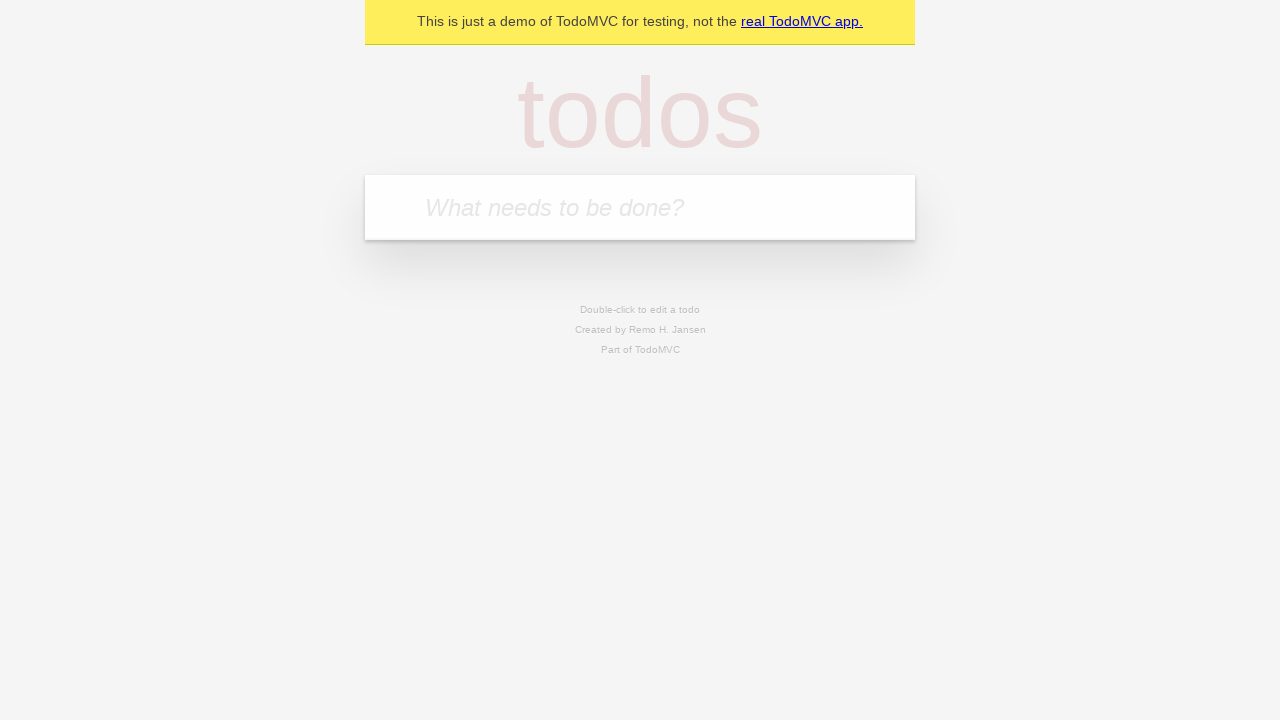

Navigated to TodoMVC application
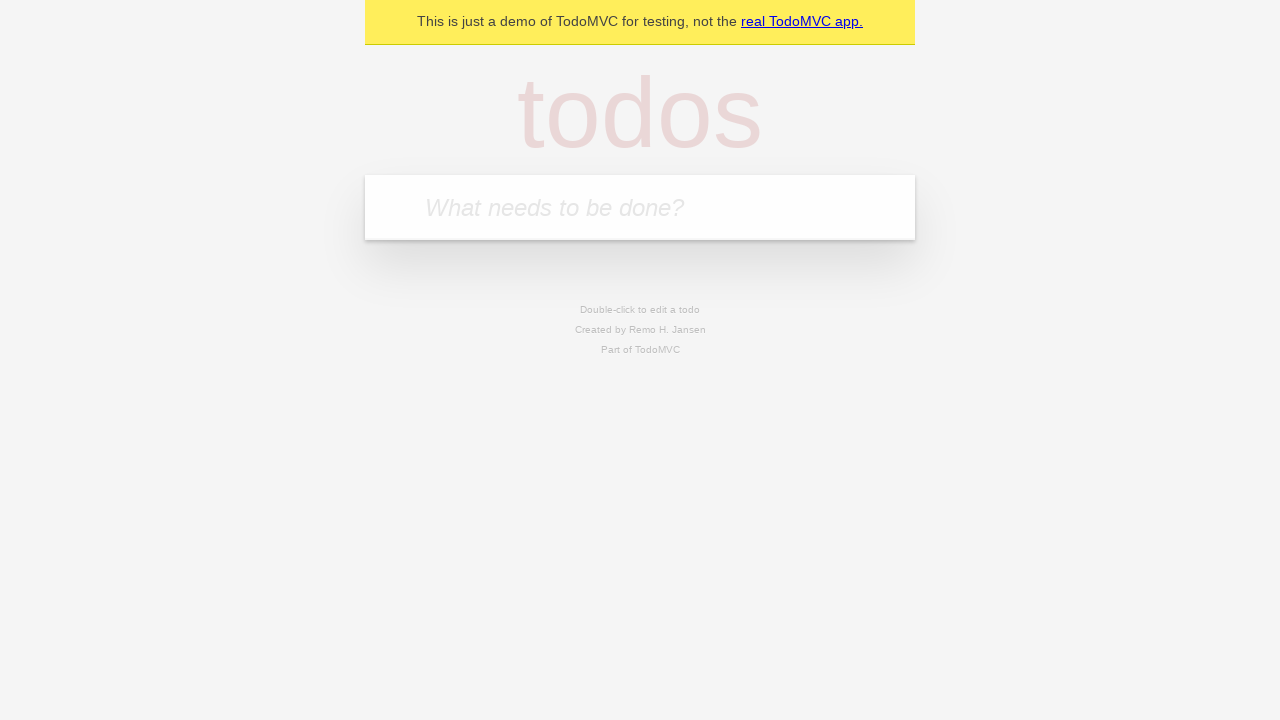

Filled todo input with 'buy some cheese' on internal:attr=[placeholder="What needs to be done?"i]
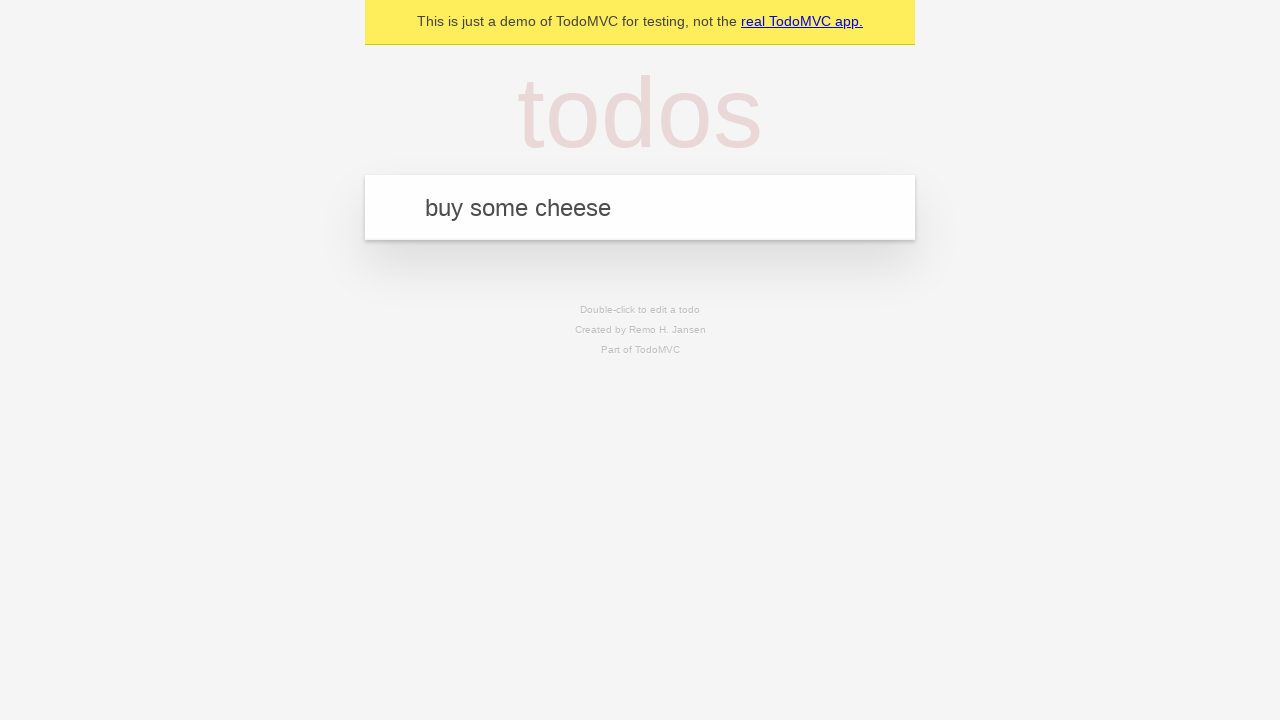

Pressed Enter to create todo 'buy some cheese' on internal:attr=[placeholder="What needs to be done?"i]
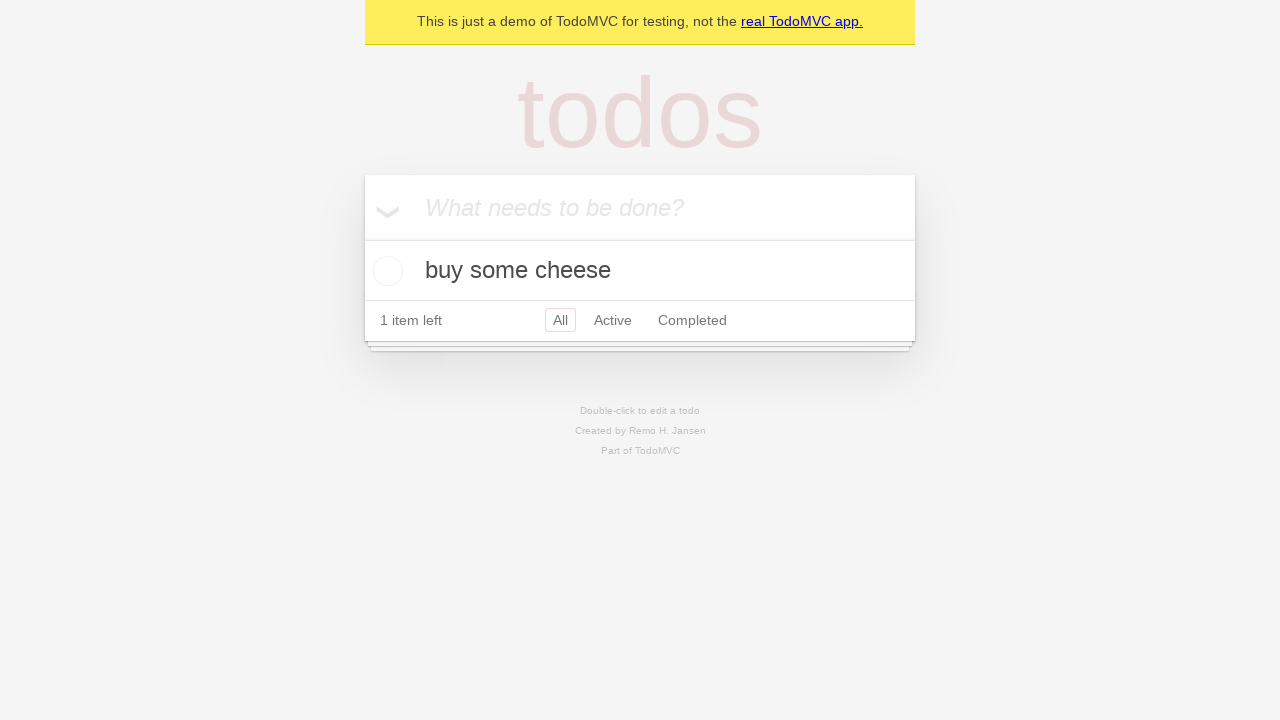

Filled todo input with 'feed the cat' on internal:attr=[placeholder="What needs to be done?"i]
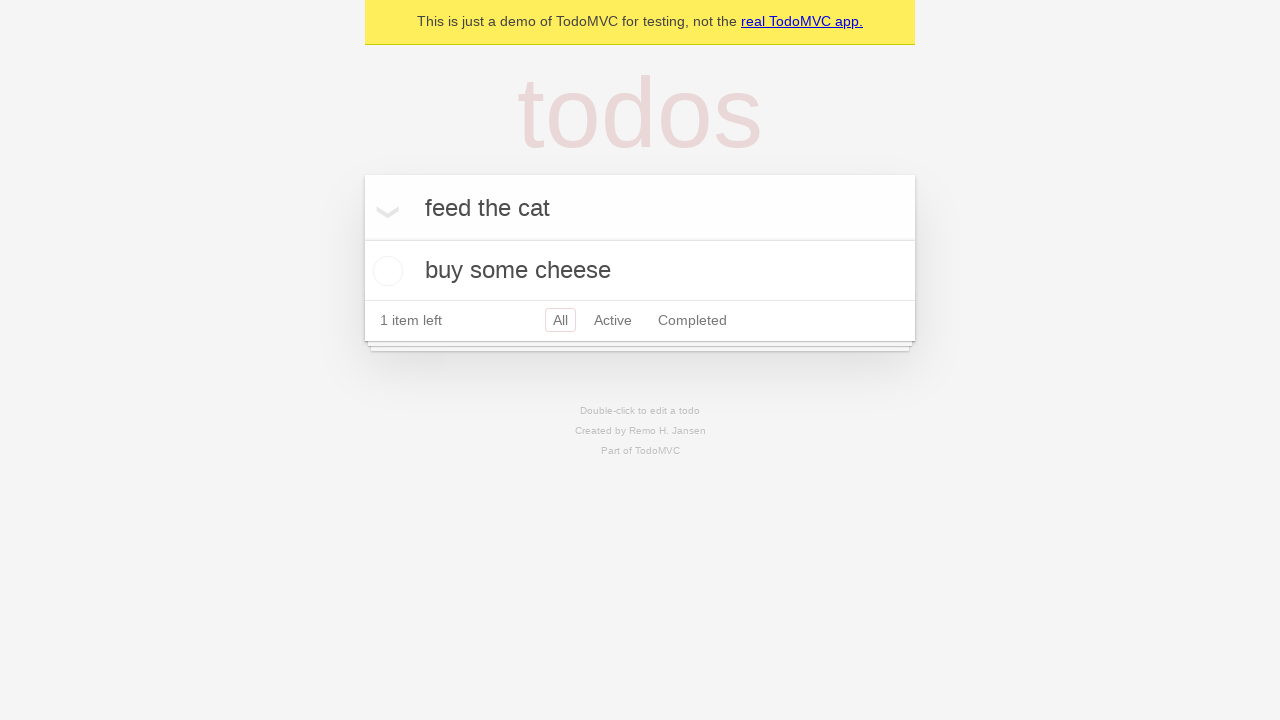

Pressed Enter to create todo 'feed the cat' on internal:attr=[placeholder="What needs to be done?"i]
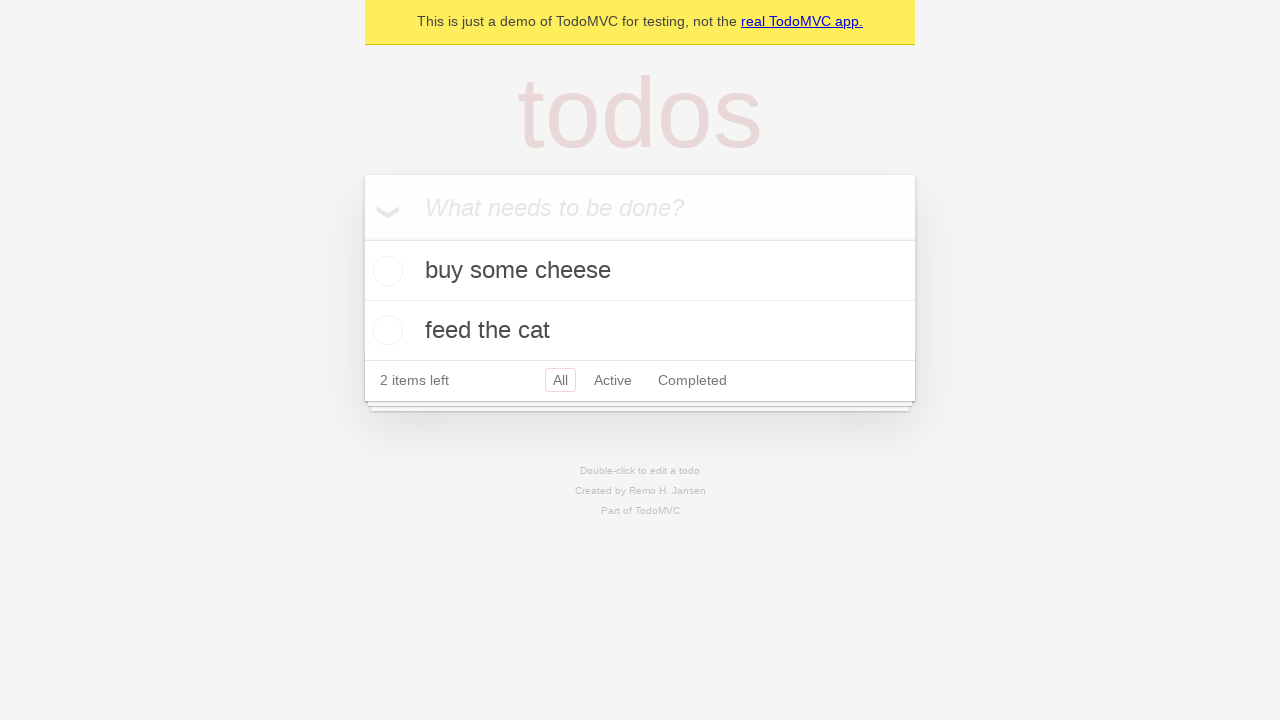

Filled todo input with 'book a doctors appointment' on internal:attr=[placeholder="What needs to be done?"i]
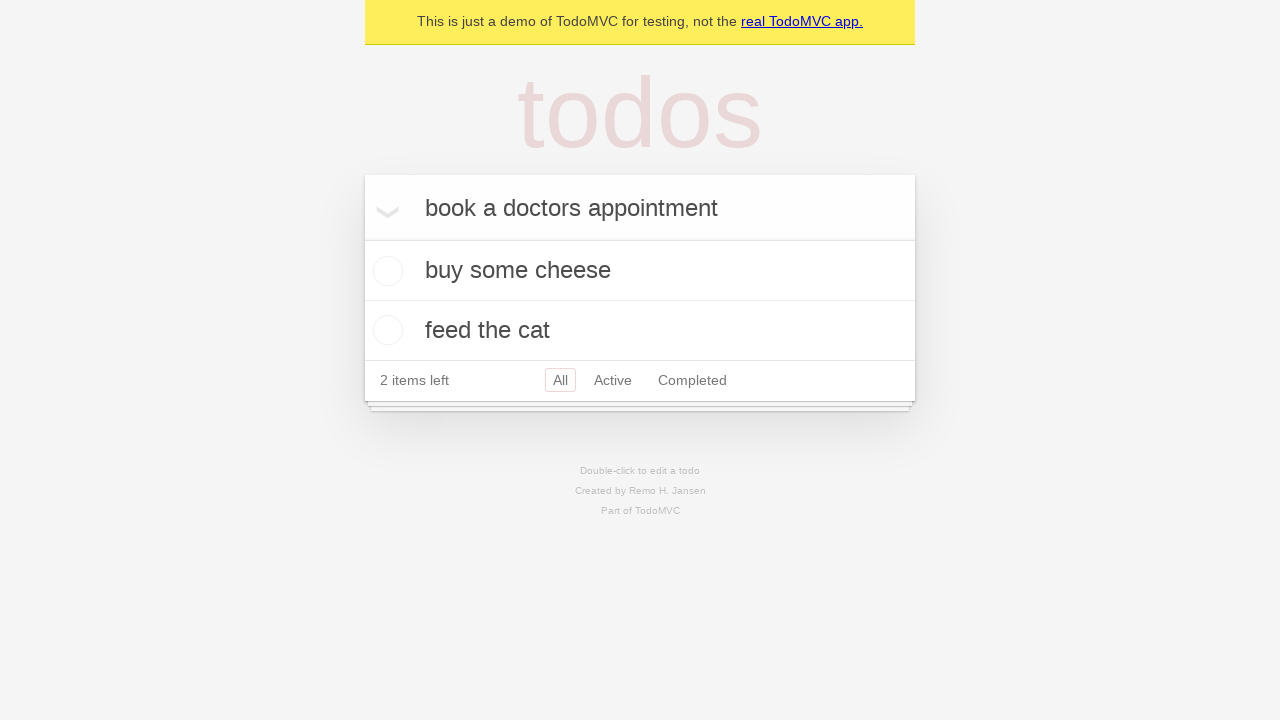

Pressed Enter to create todo 'book a doctors appointment' on internal:attr=[placeholder="What needs to be done?"i]
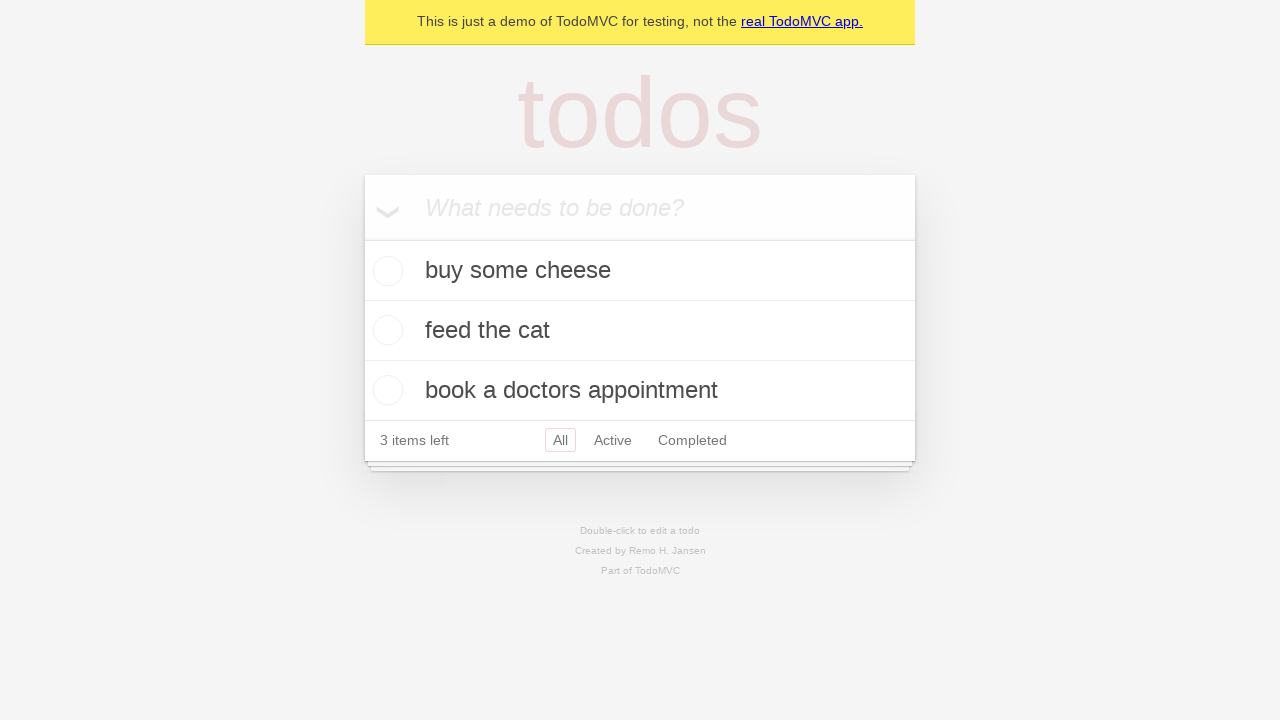

All three todo items loaded and visible
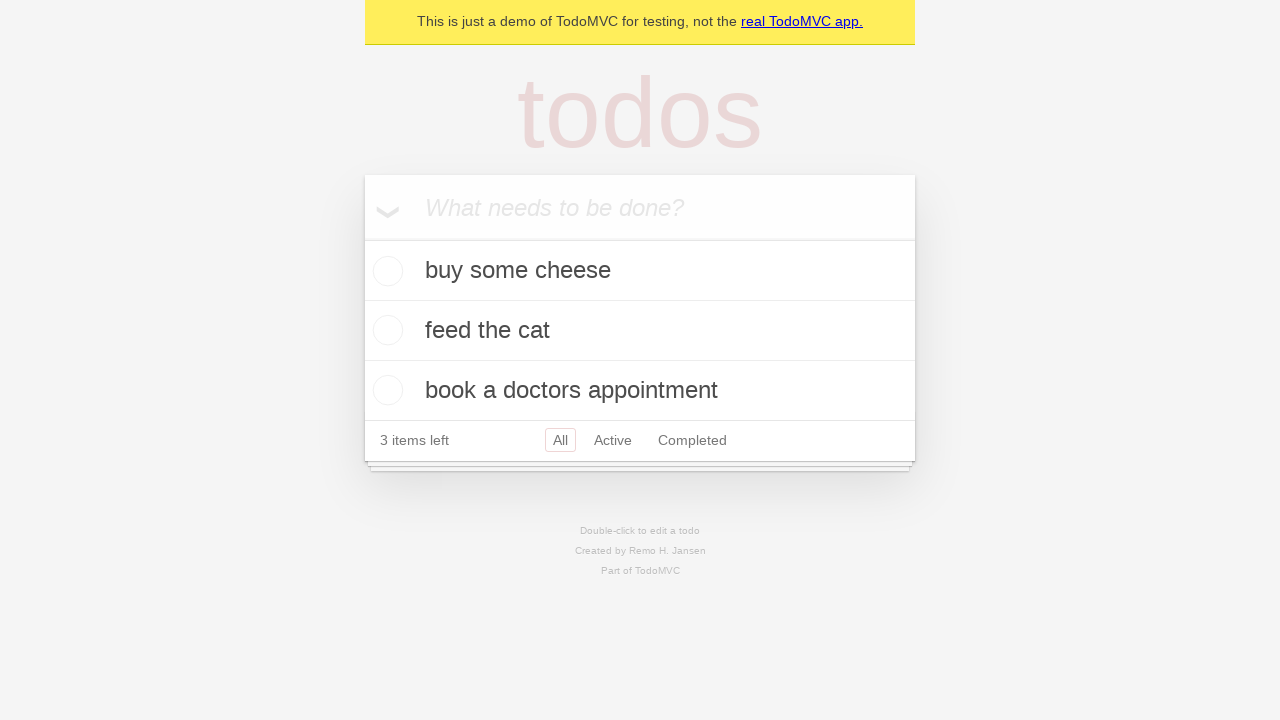

Checked 'Mark all as complete' checkbox at (362, 238) on internal:label="Mark all as complete"i
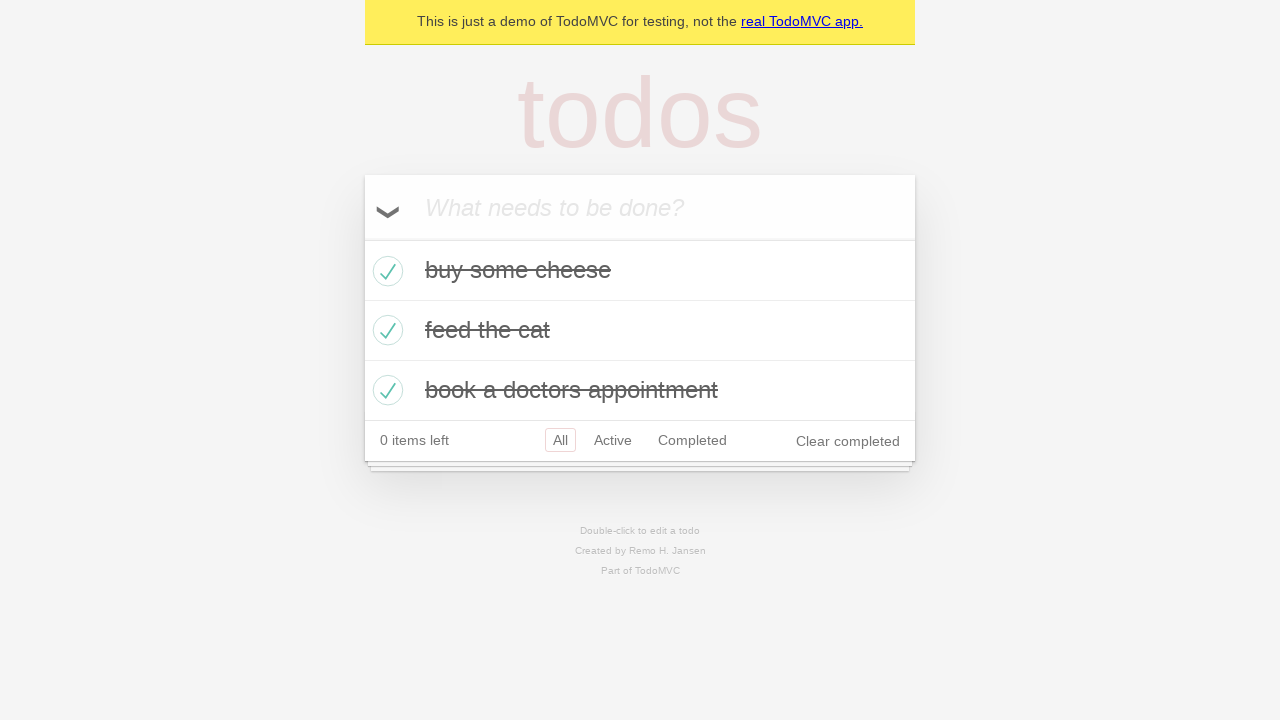

Unchecked first todo item checkbox at (385, 271) on [data-testid='todo-item'] >> nth=0 >> internal:role=checkbox
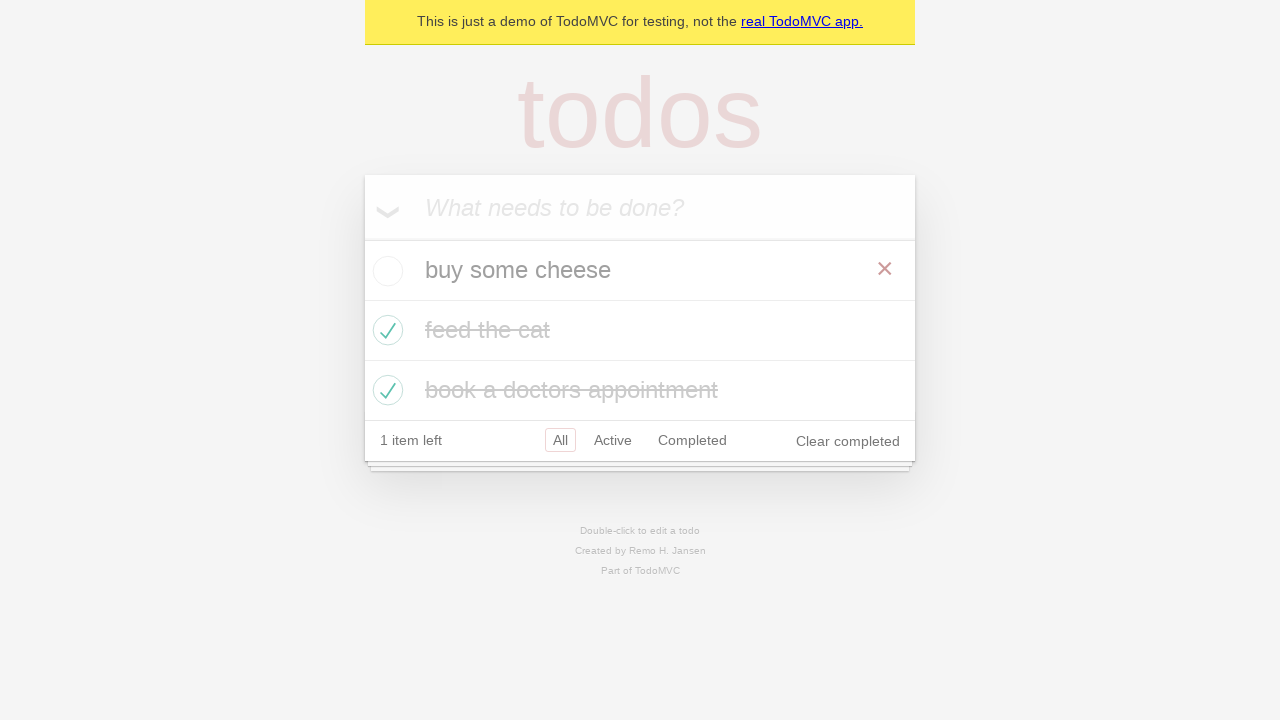

Checked first todo item checkbox again at (385, 271) on [data-testid='todo-item'] >> nth=0 >> internal:role=checkbox
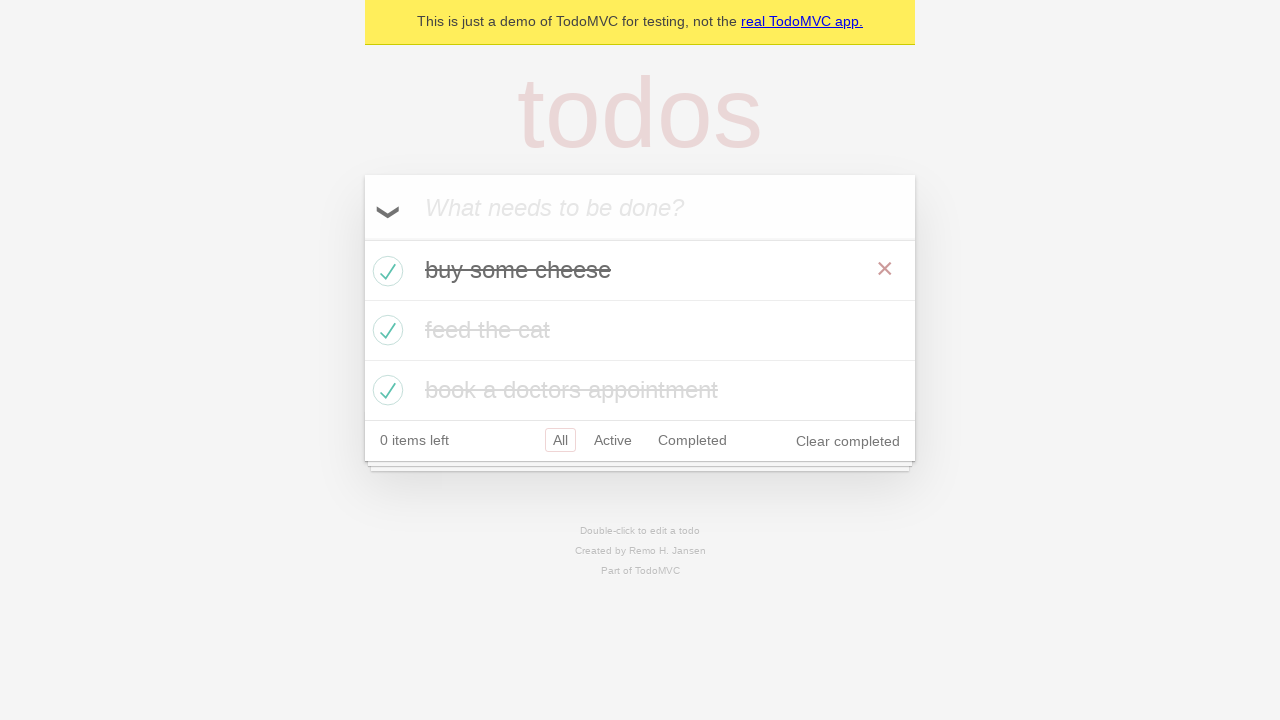

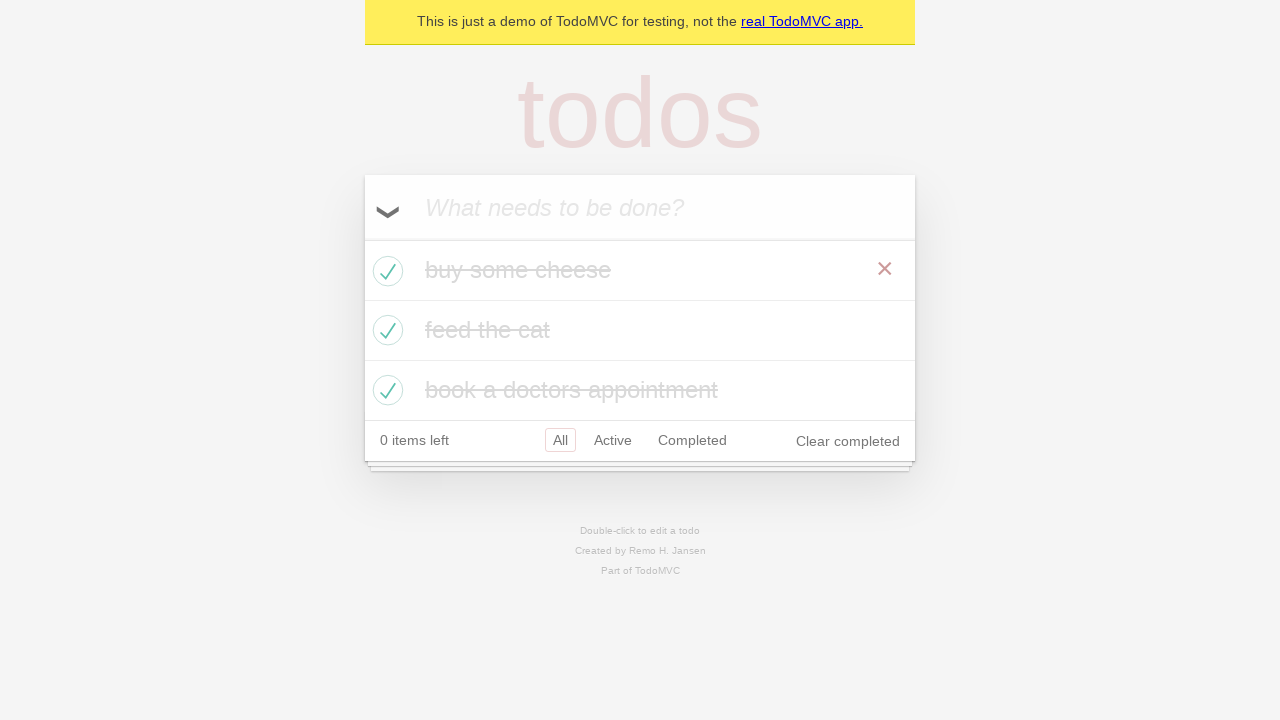